Tests new window/tab opening by clicking the "Click Here" link

Starting URL: https://the-internet.herokuapp.com/windows

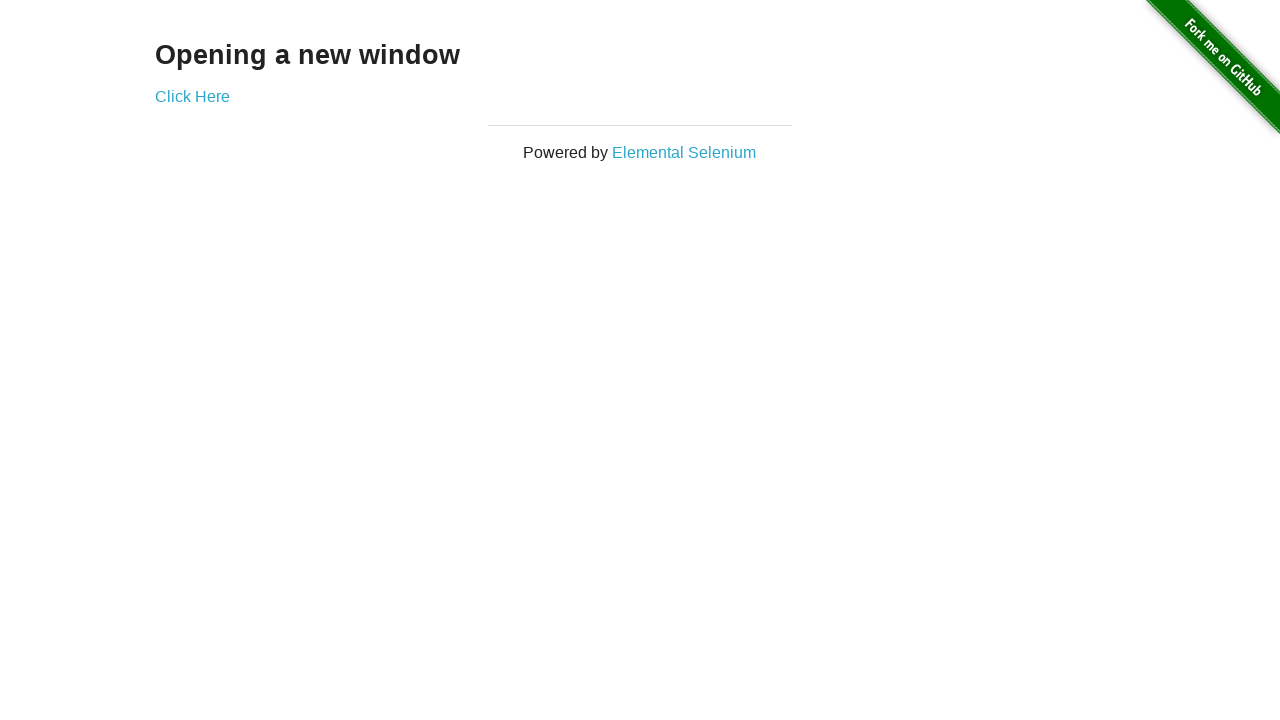

Navigated to the windows test page
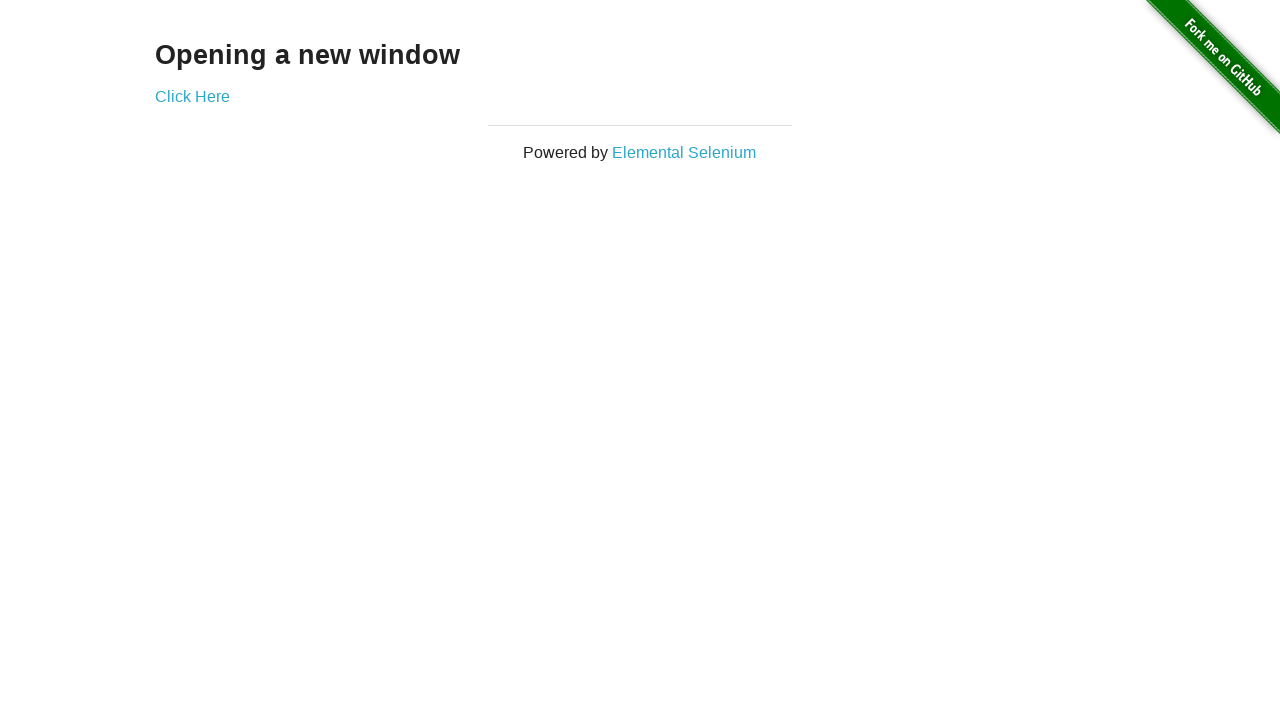

Clicked 'Click Here' link to open new window/tab at (192, 96) on text=Click Here
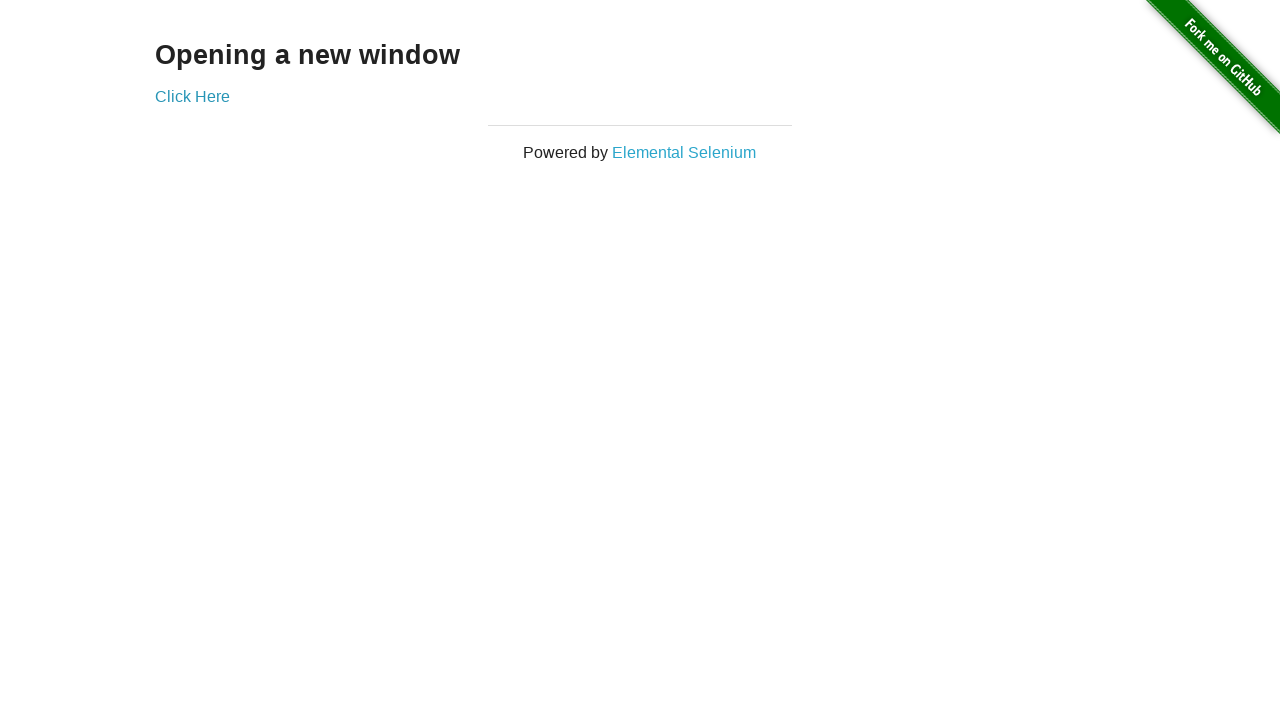

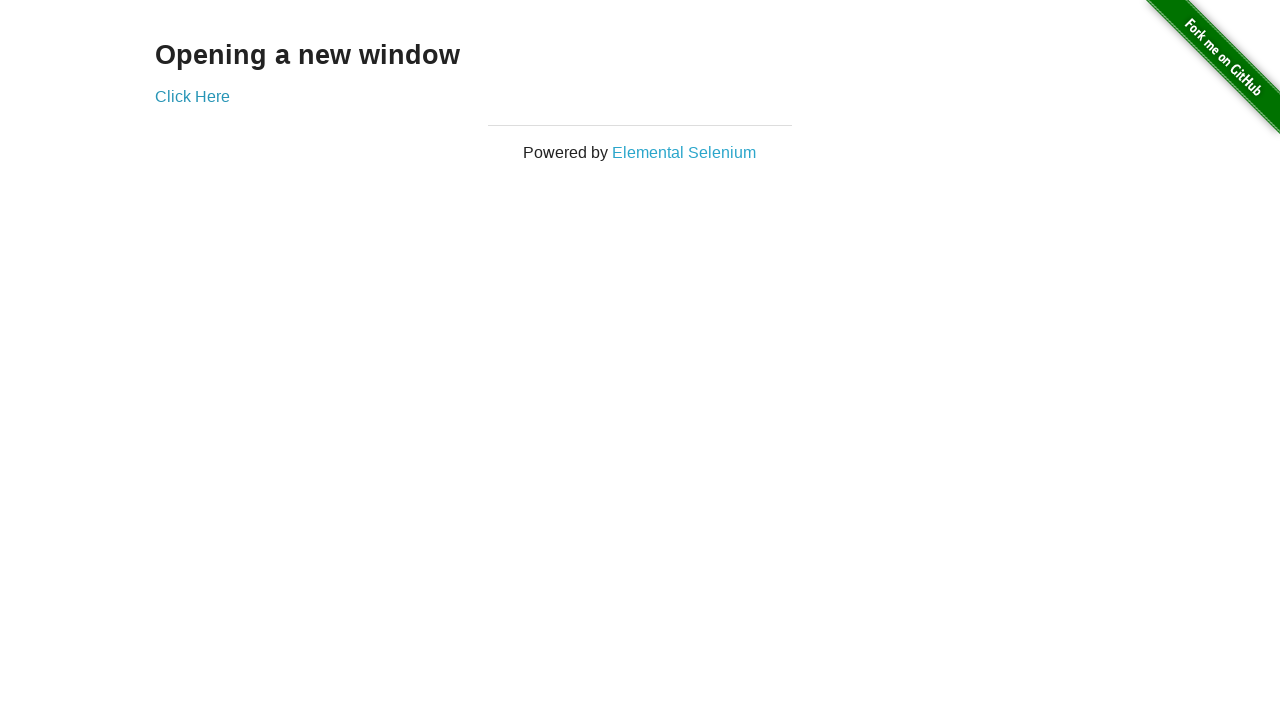